Tests explicit wait functionality by waiting for a button to become clickable, clicking it, and verifying a success message appears.

Starting URL: http://suninjuly.github.io/wait2.html

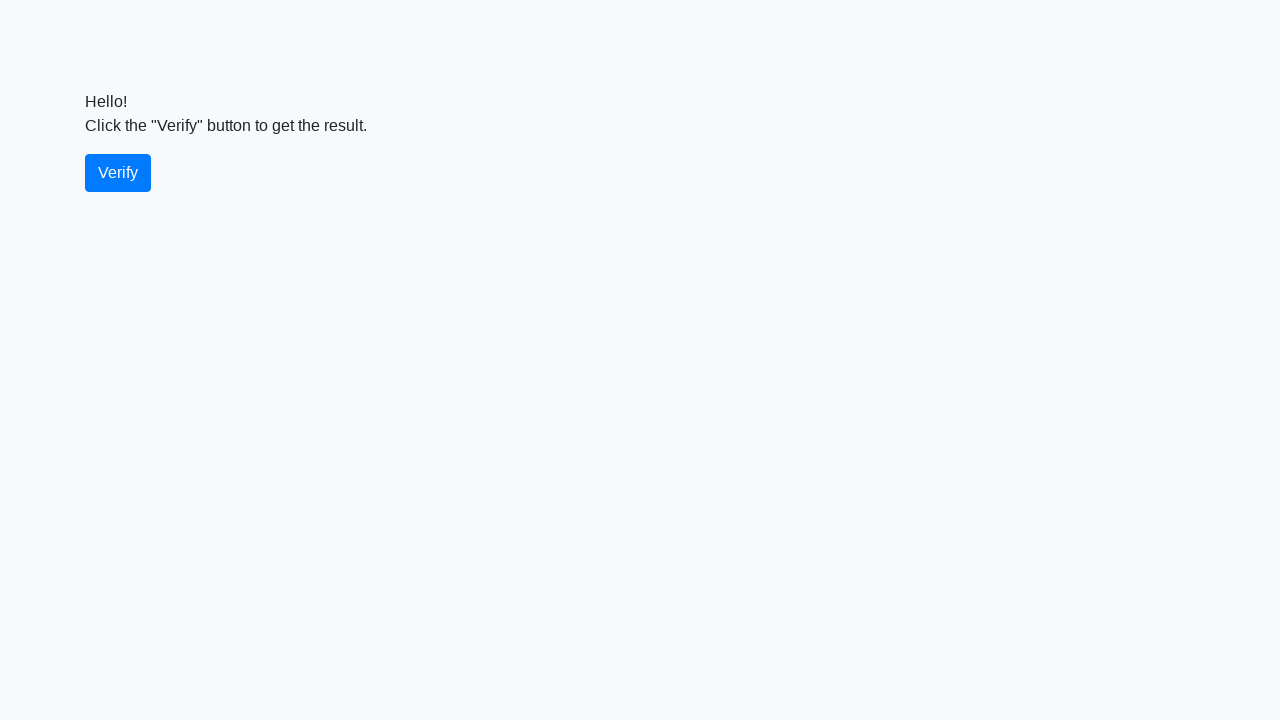

Waited for verify button to become visible
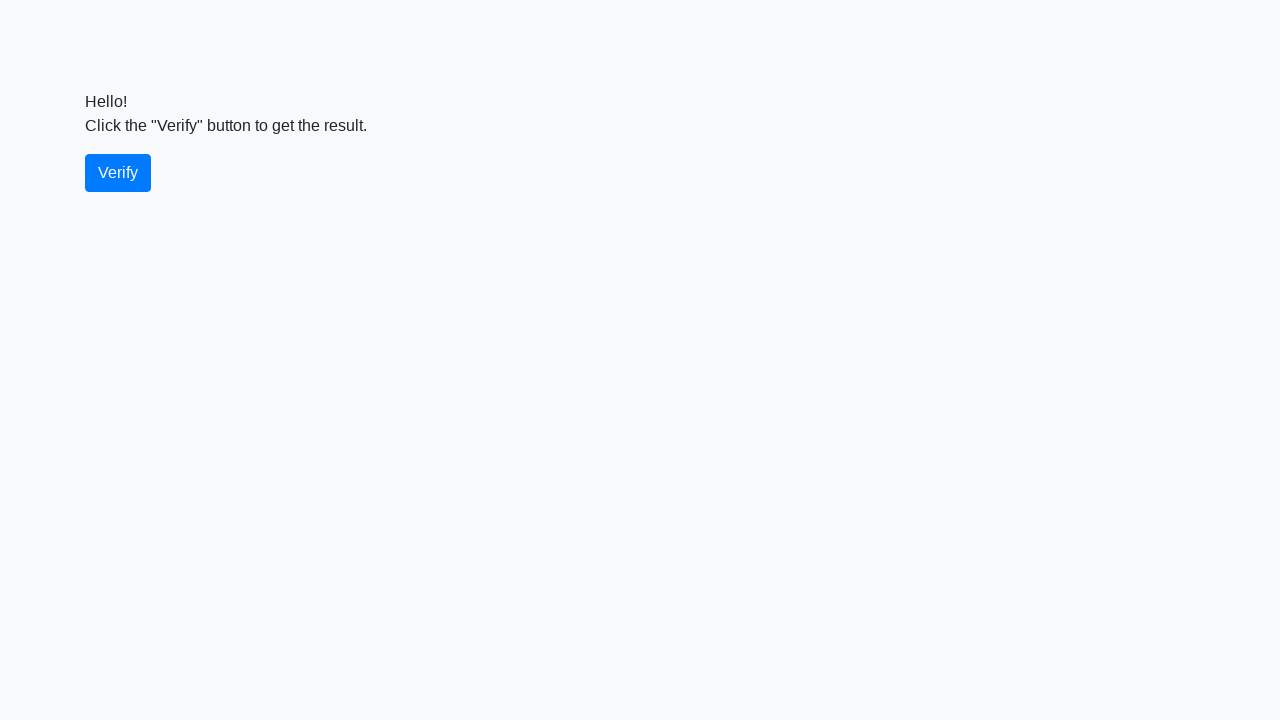

Clicked the verify button at (118, 173) on #verify
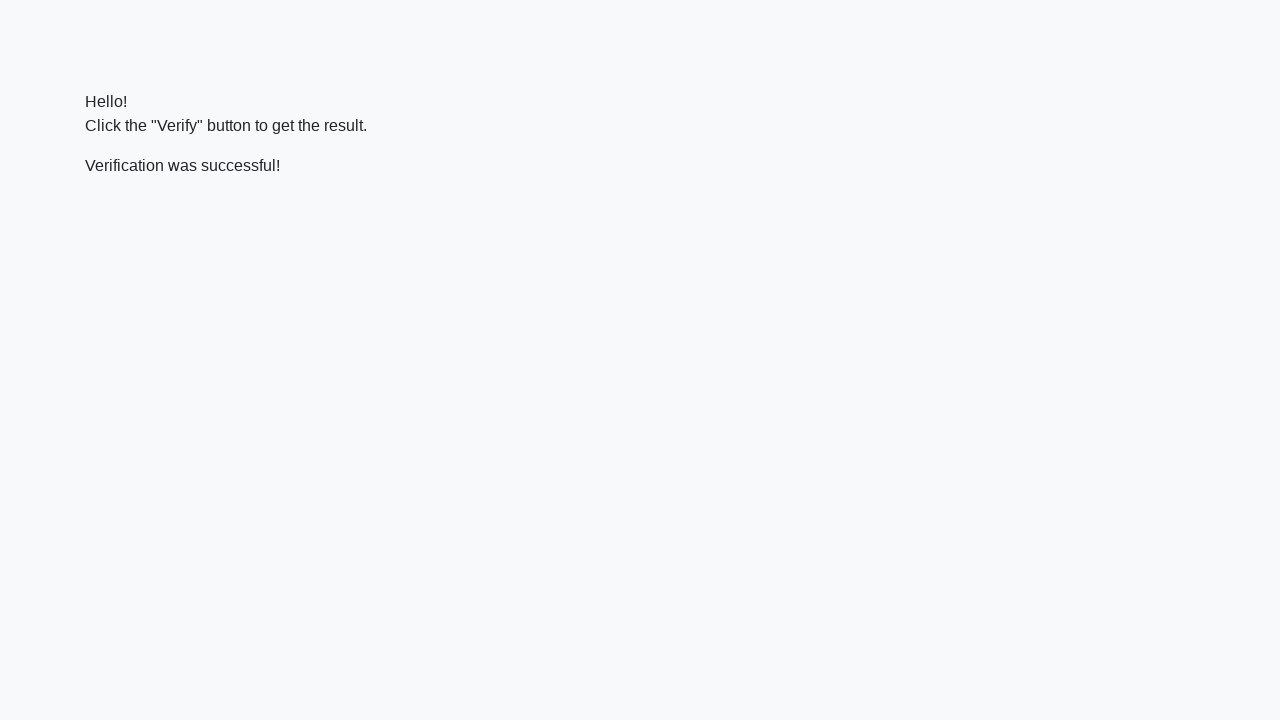

Waited for success message to become visible
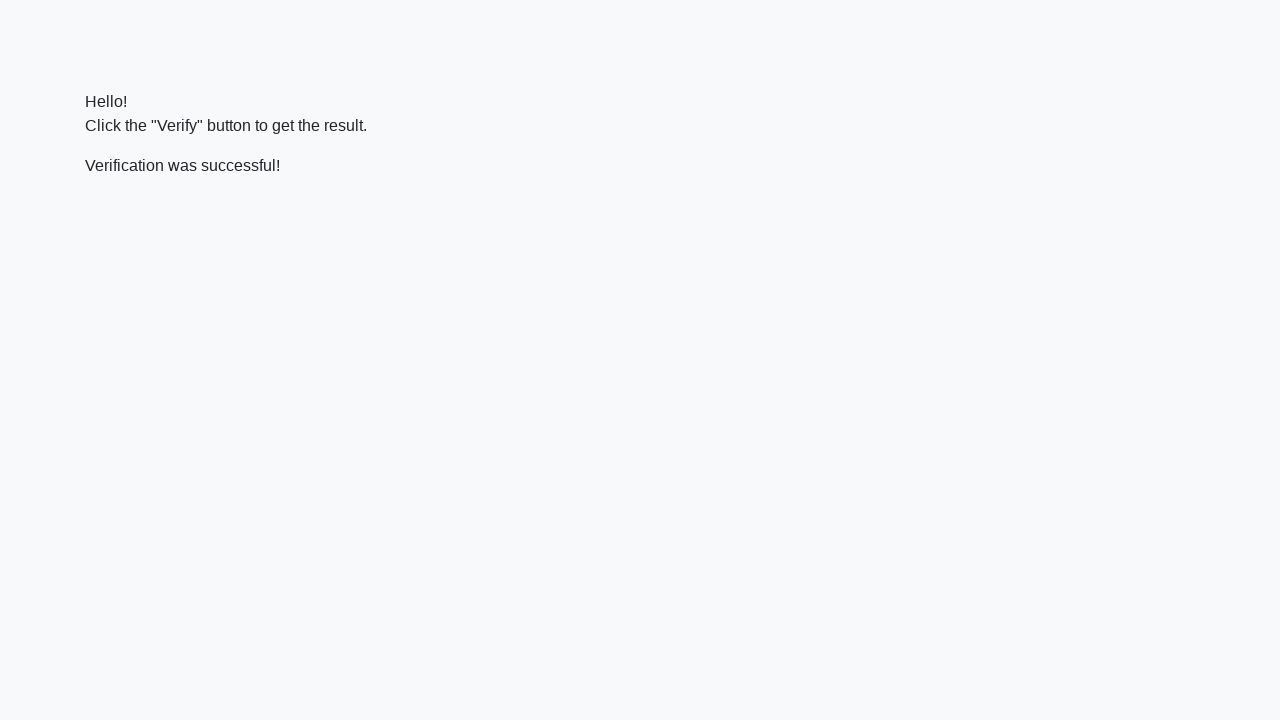

Verified that success message contains 'successful'
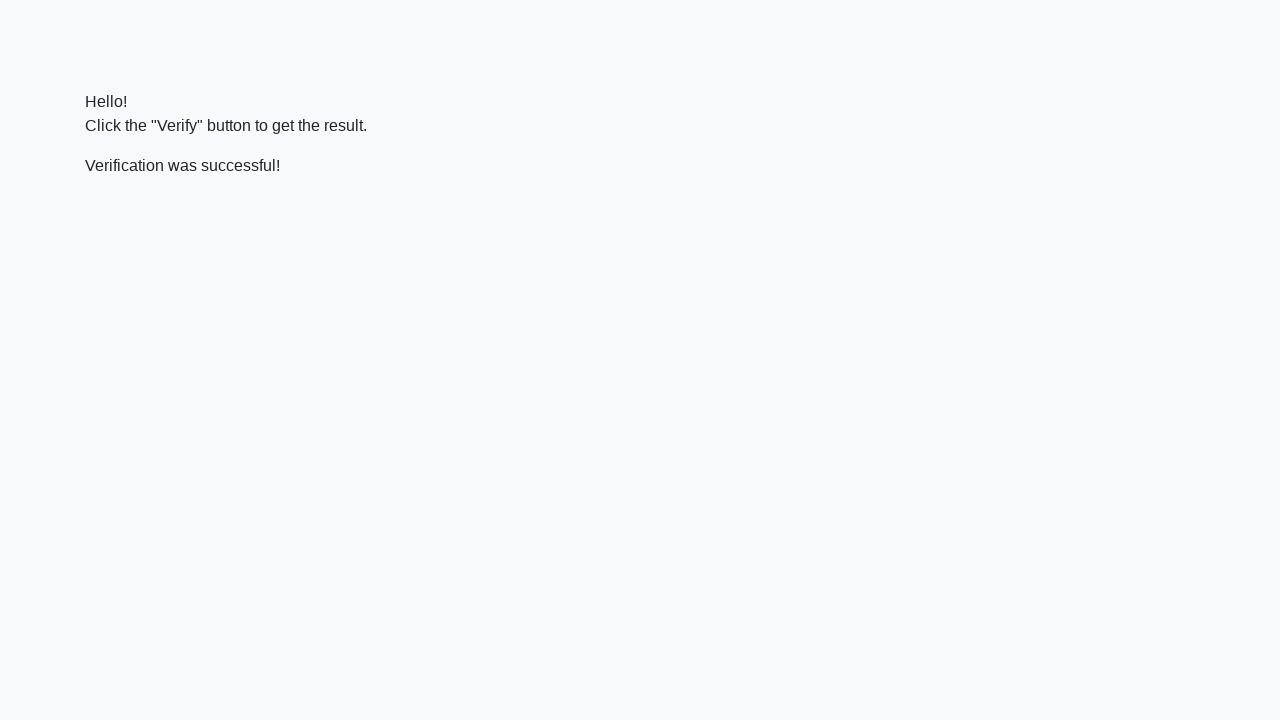

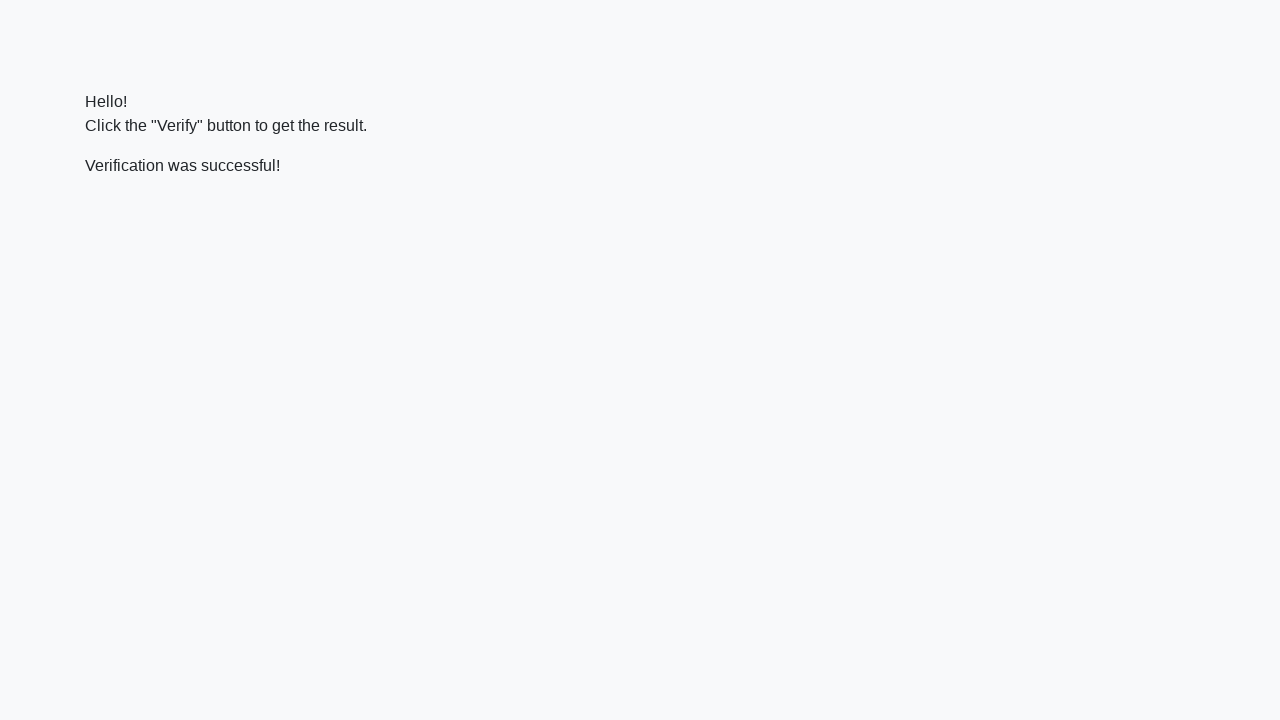